Tests checkbox selection, radio button interaction, and show/hide functionality on a practice automation page

Starting URL: https://rahulshettyacademy.com/AutomationPractice/

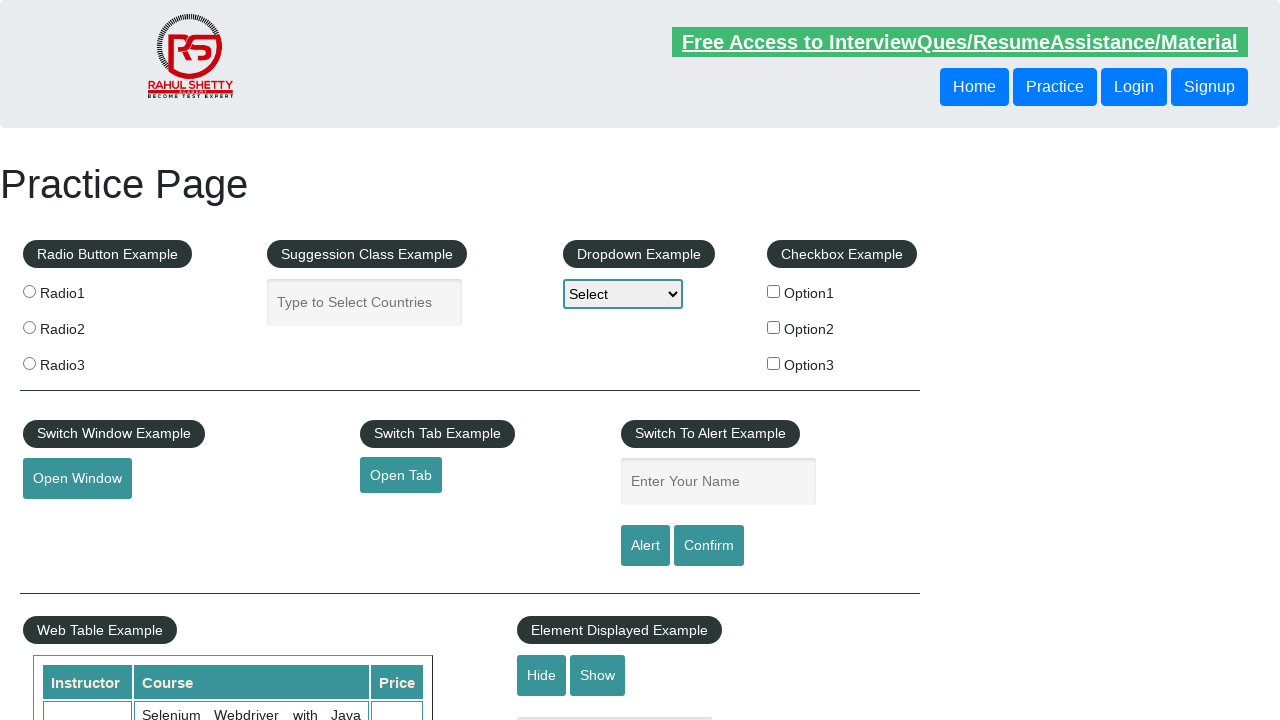

Clicked number 1 for first test case
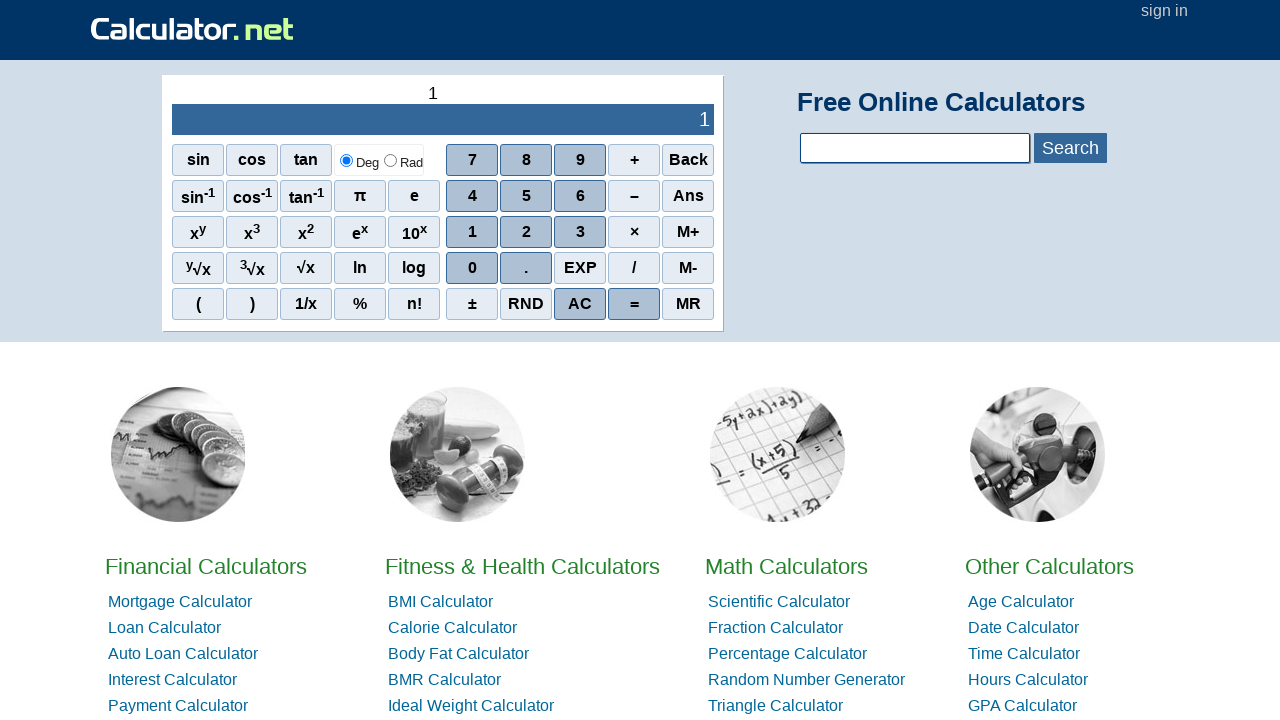

Clicked number 5 to enter 15
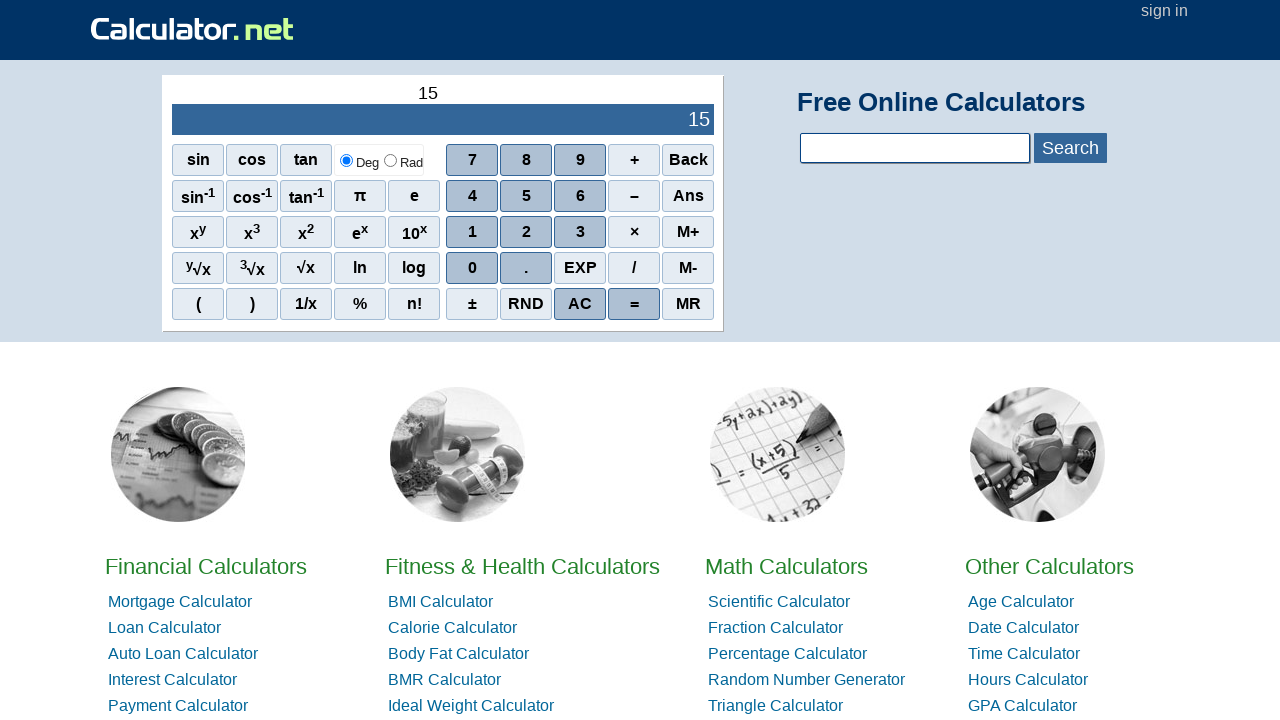

Clicked addition operator
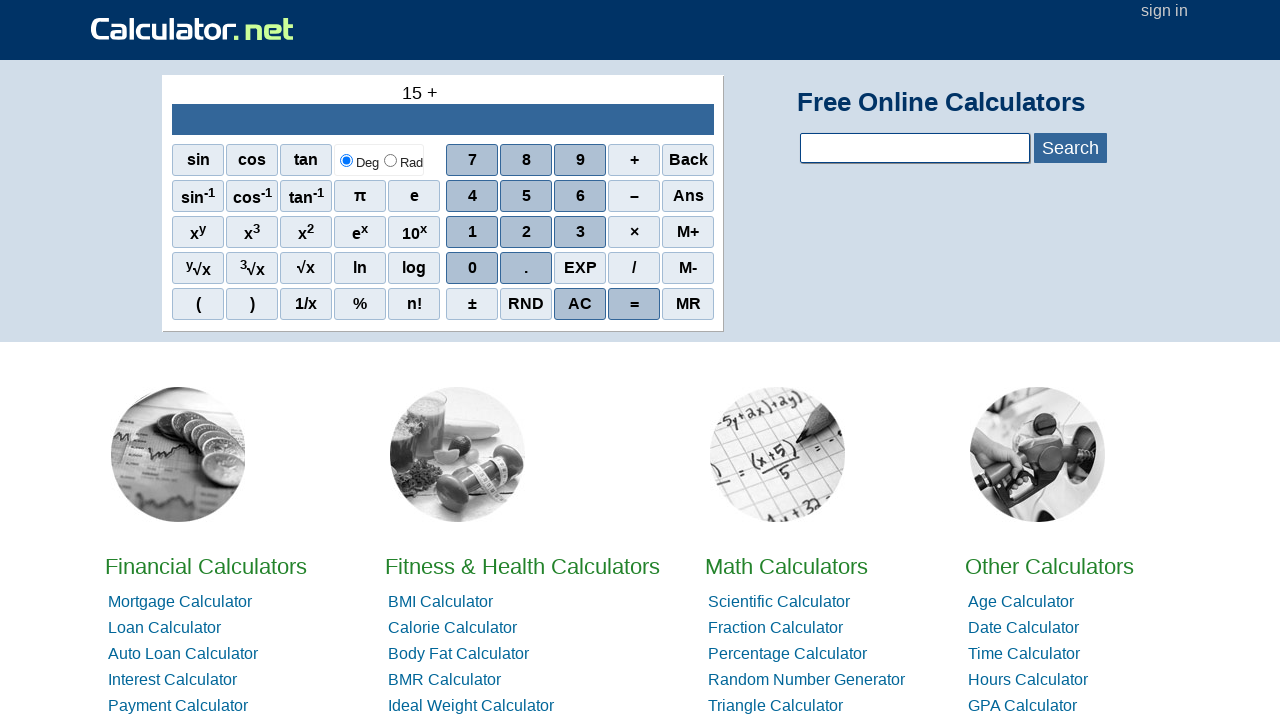

Clicked number 1 for second operand
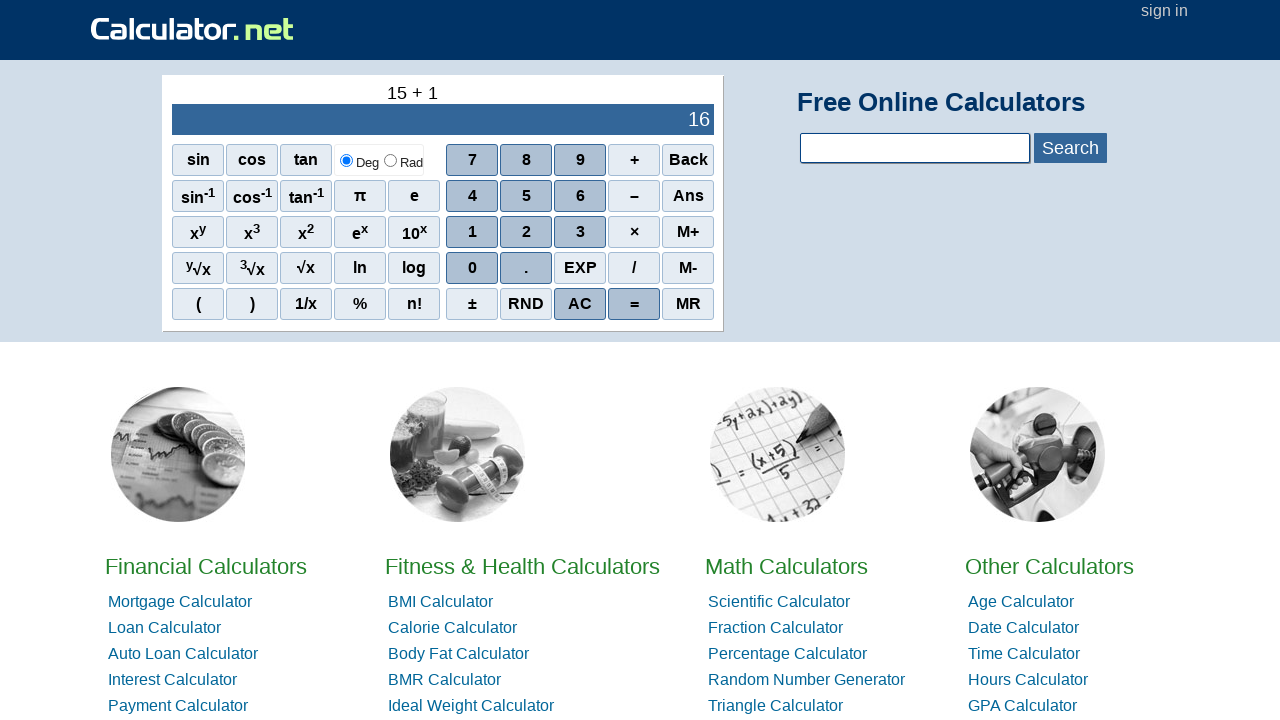

Clicked number 0
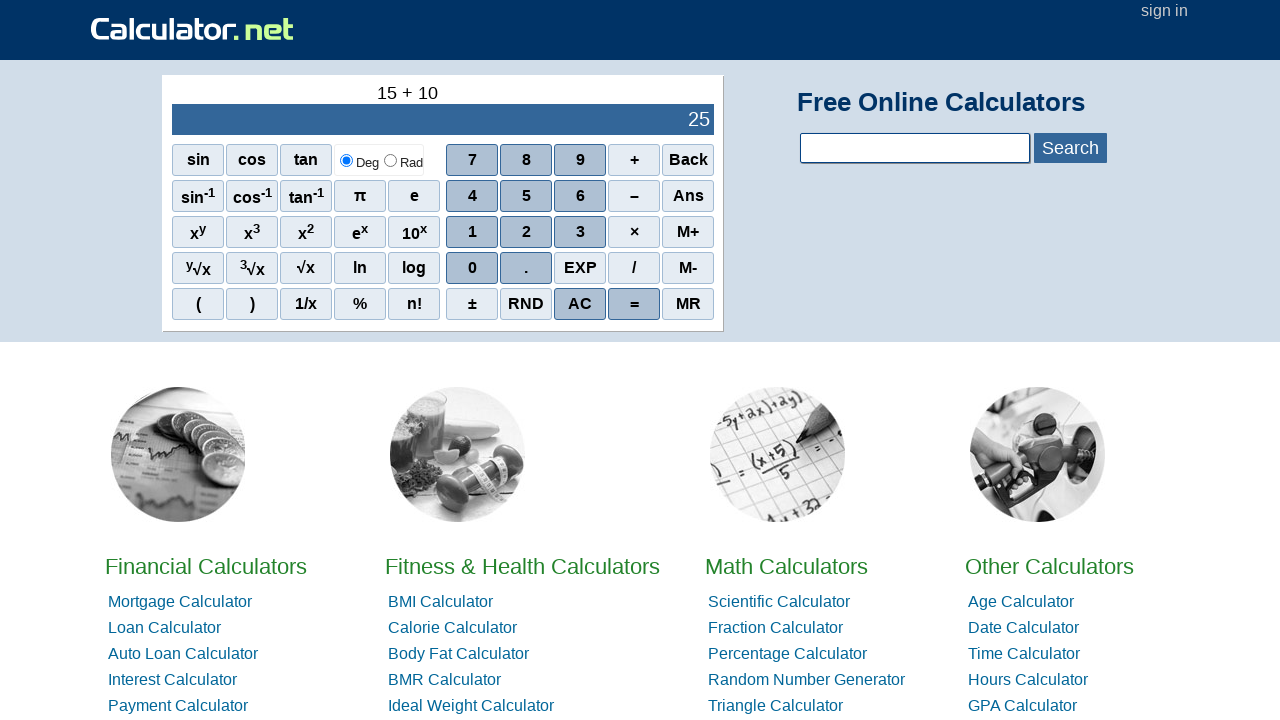

Clicked number 0 again to enter 100
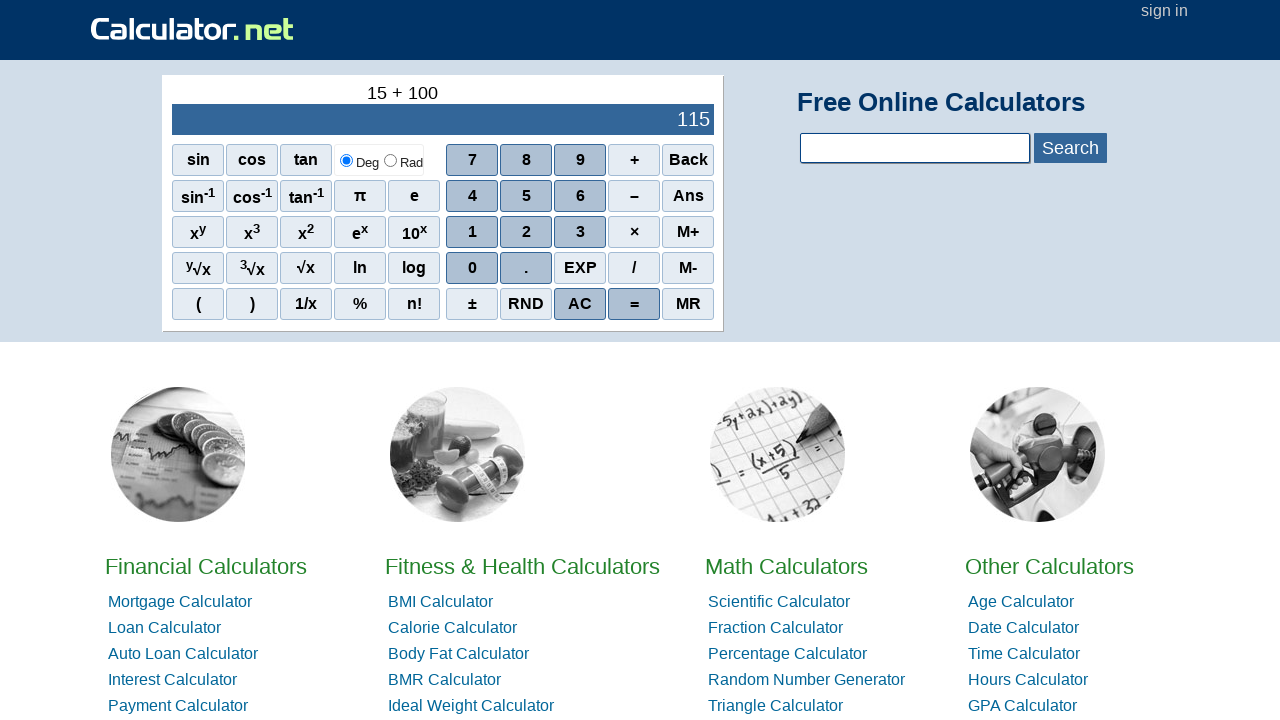

Clicked equals button to calculate 15 + 100
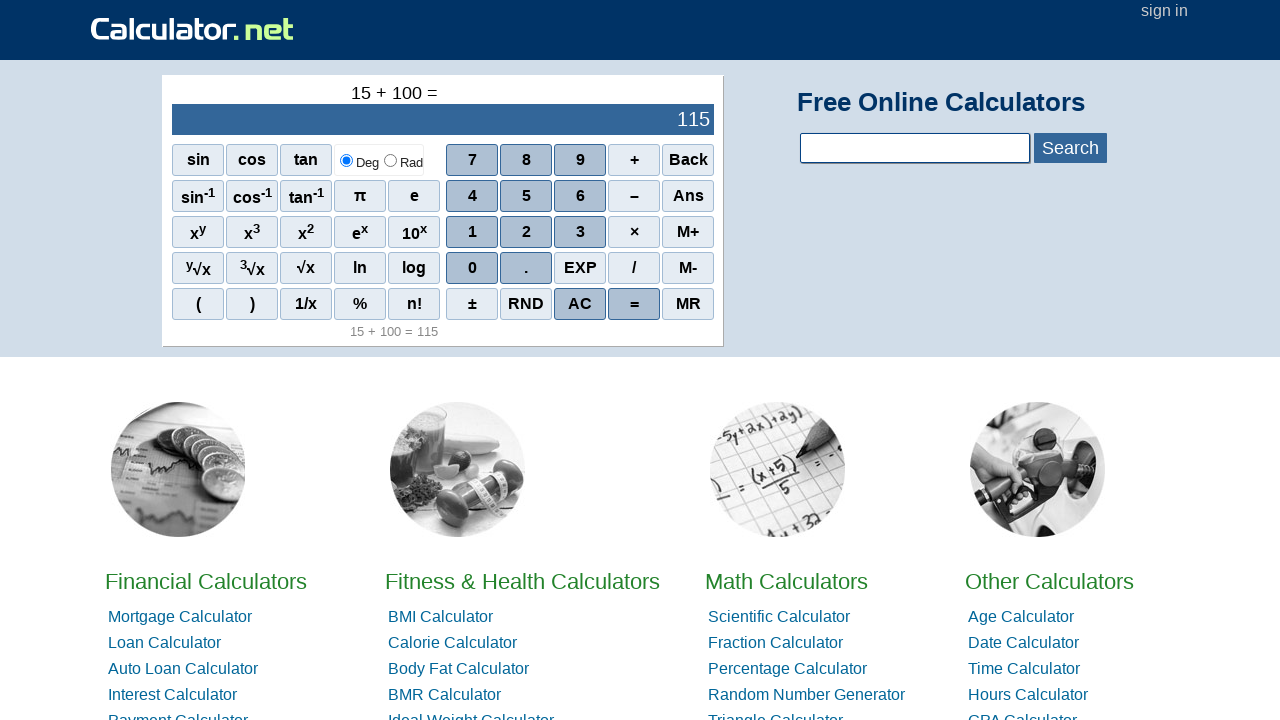

Located result display element
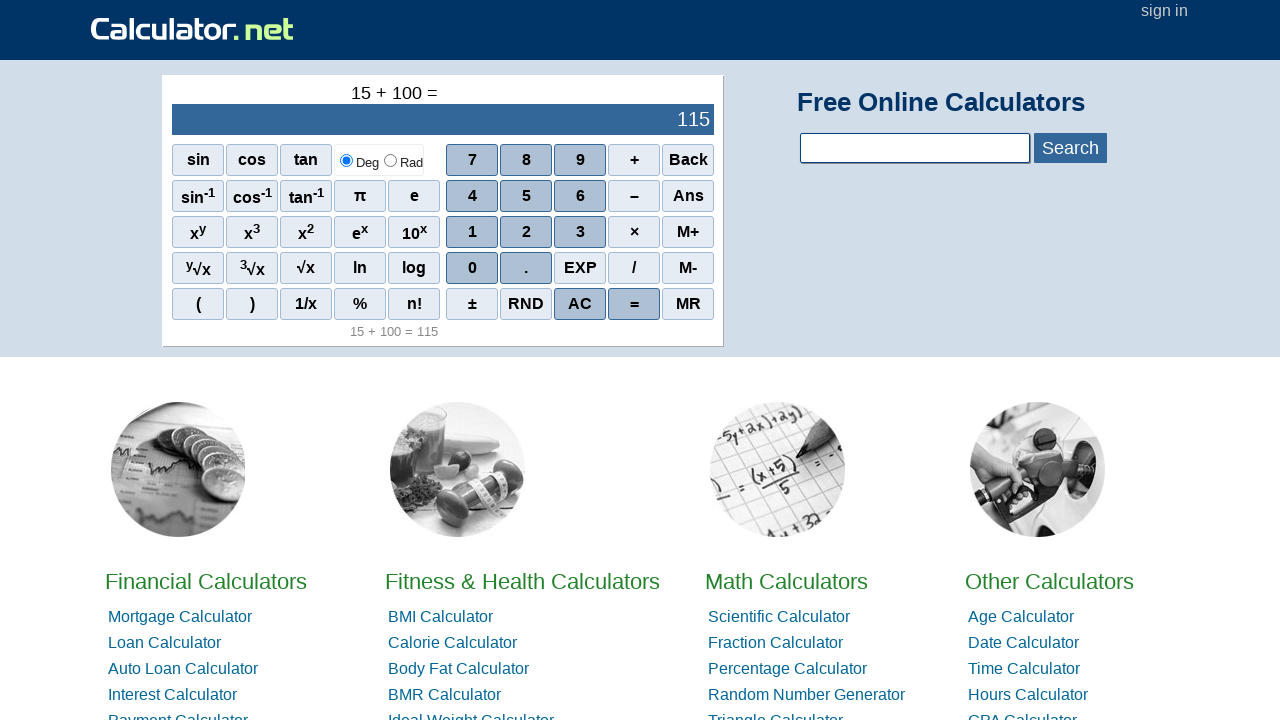

Verified result is 115
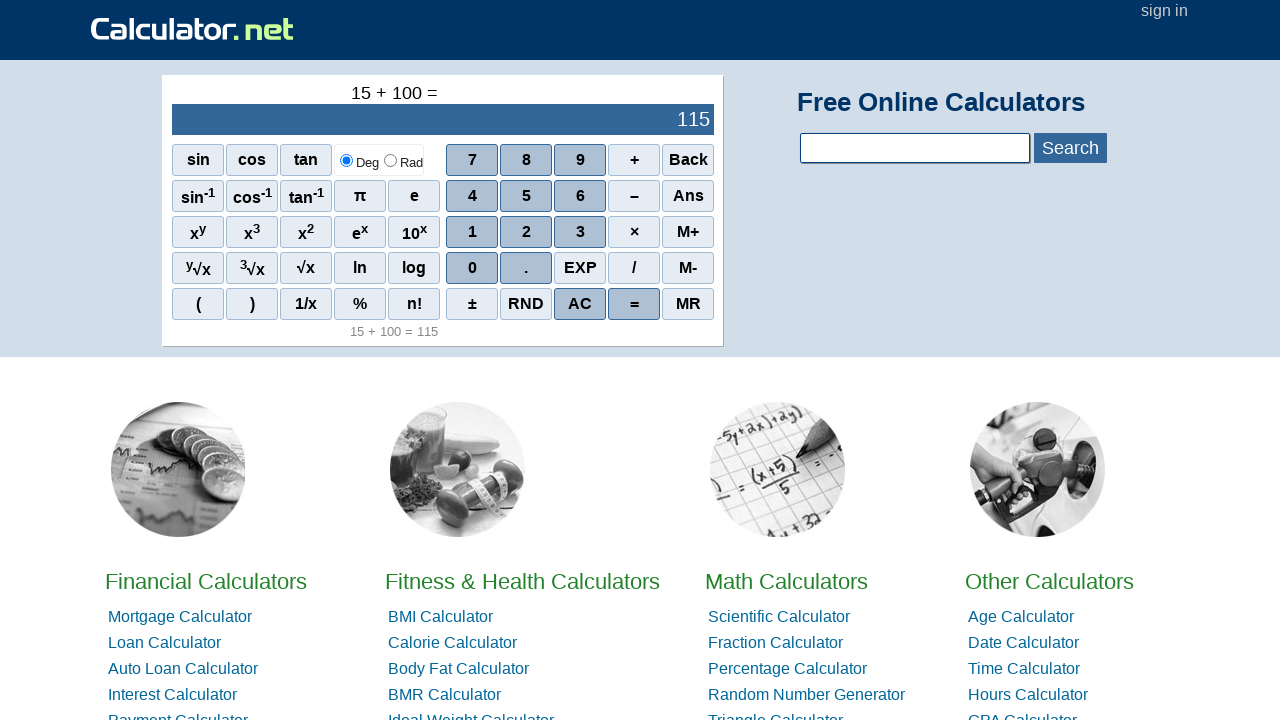

Cleared calculator for next test case
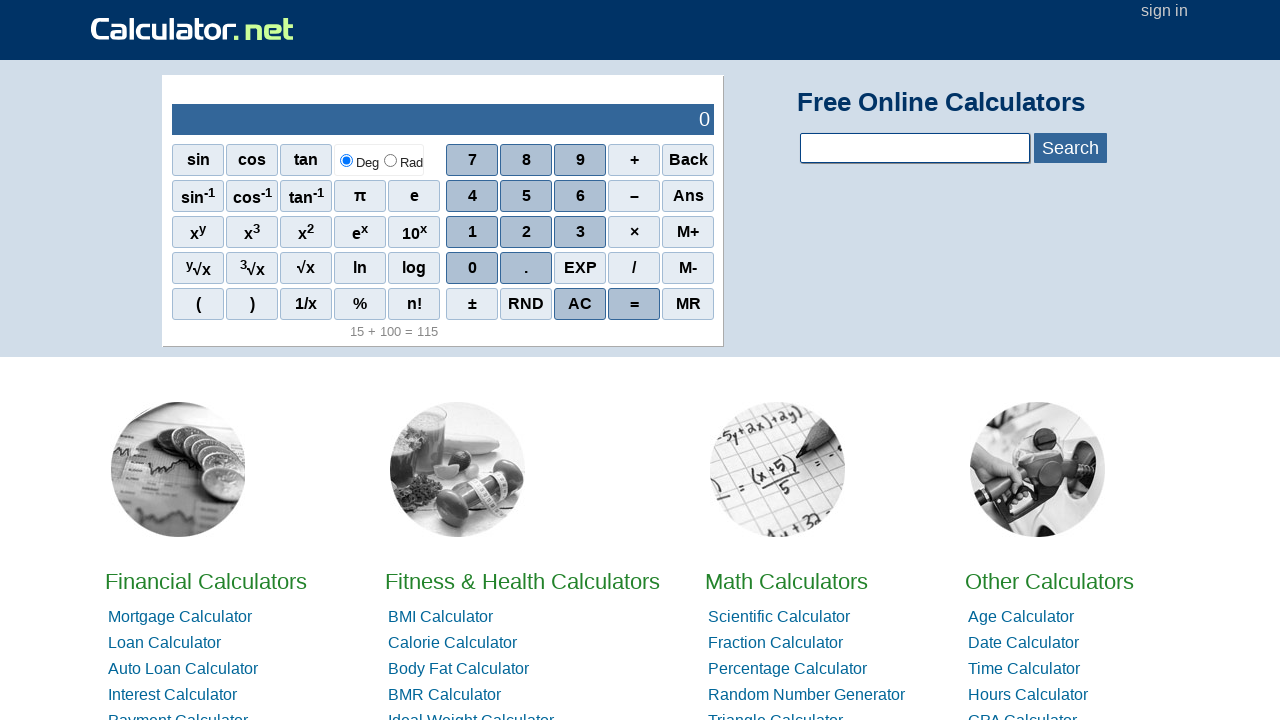

Clicked number 1 for second test case
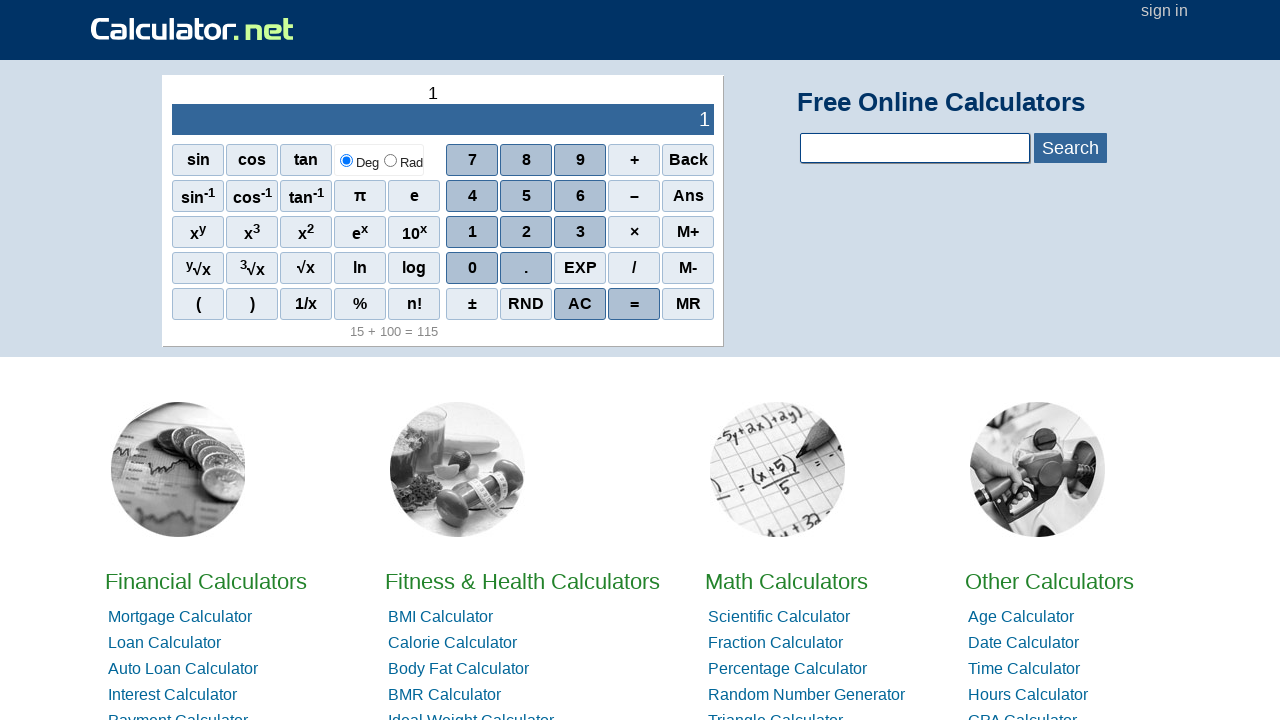

Clicked number 5
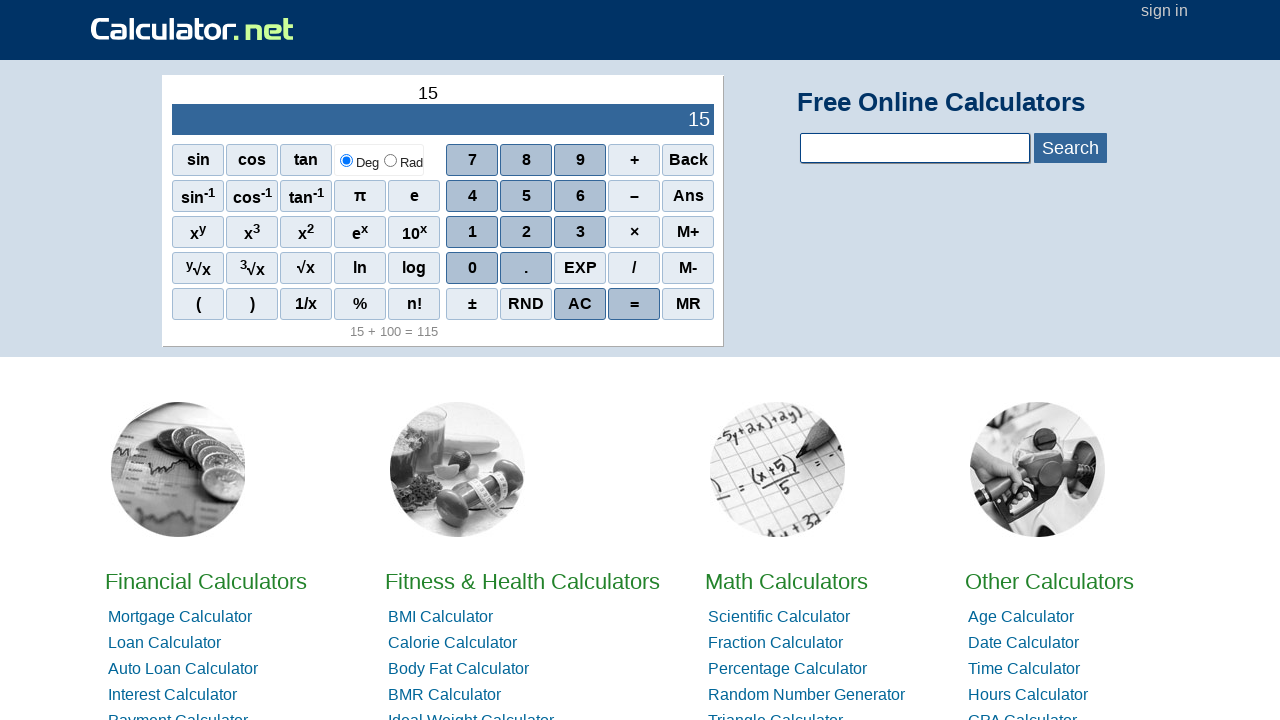

Clicked number 6
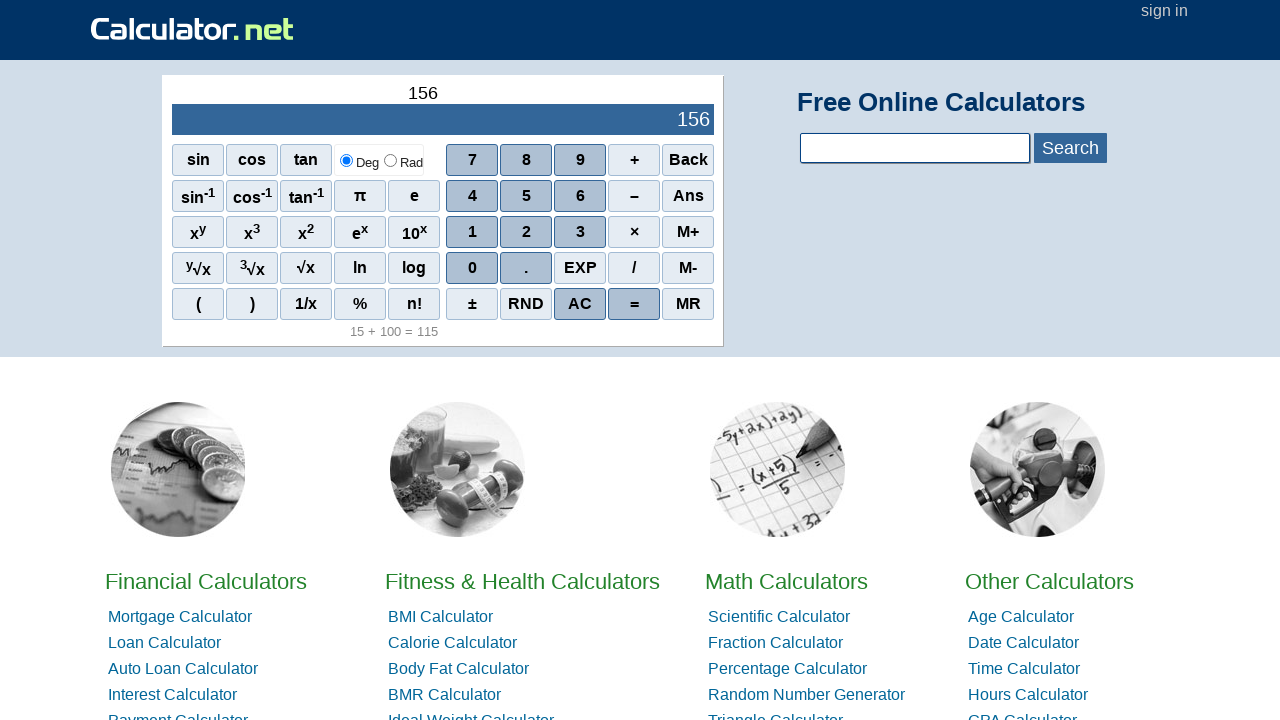

Clicked number 4 to enter 1564
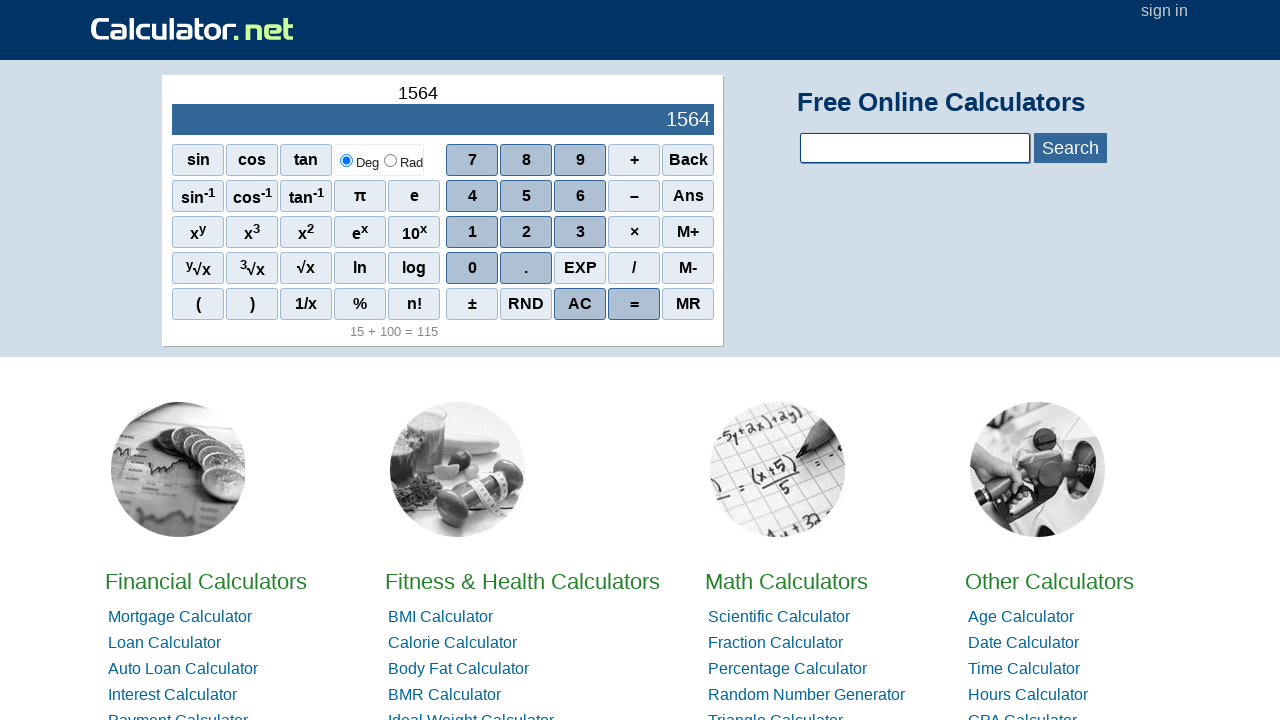

Clicked addition operator
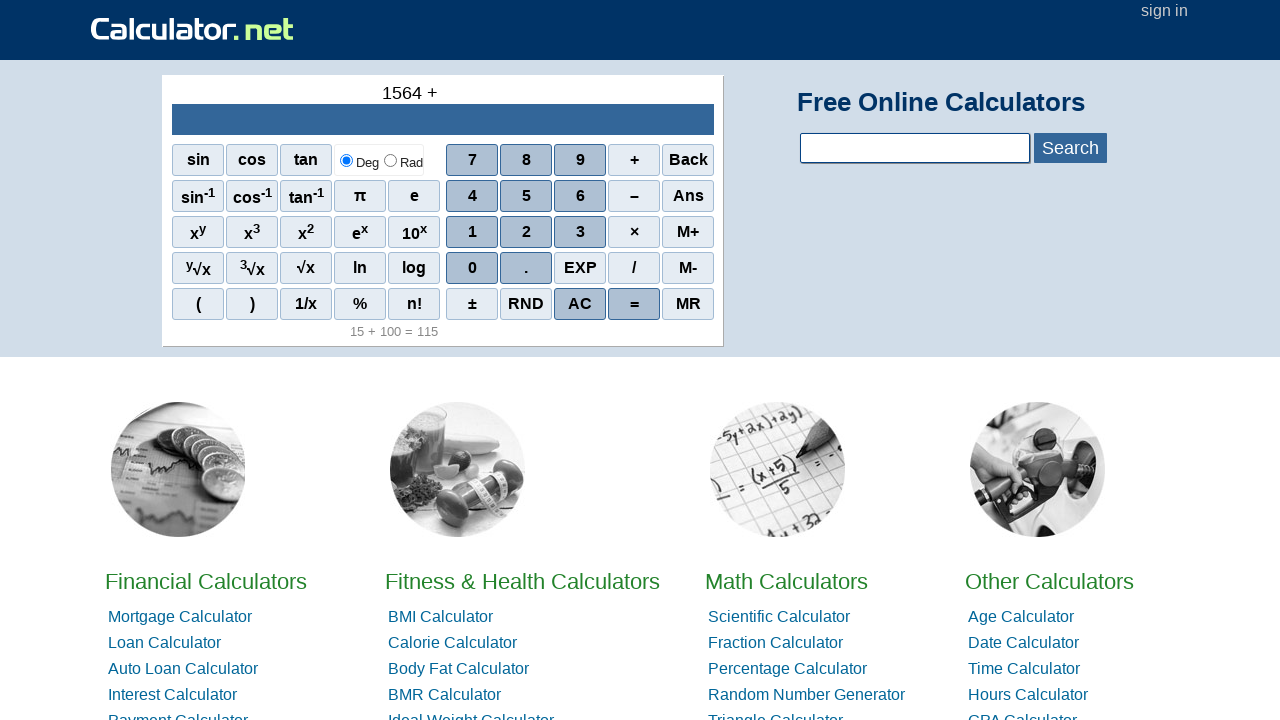

Clicked number 6 for second operand
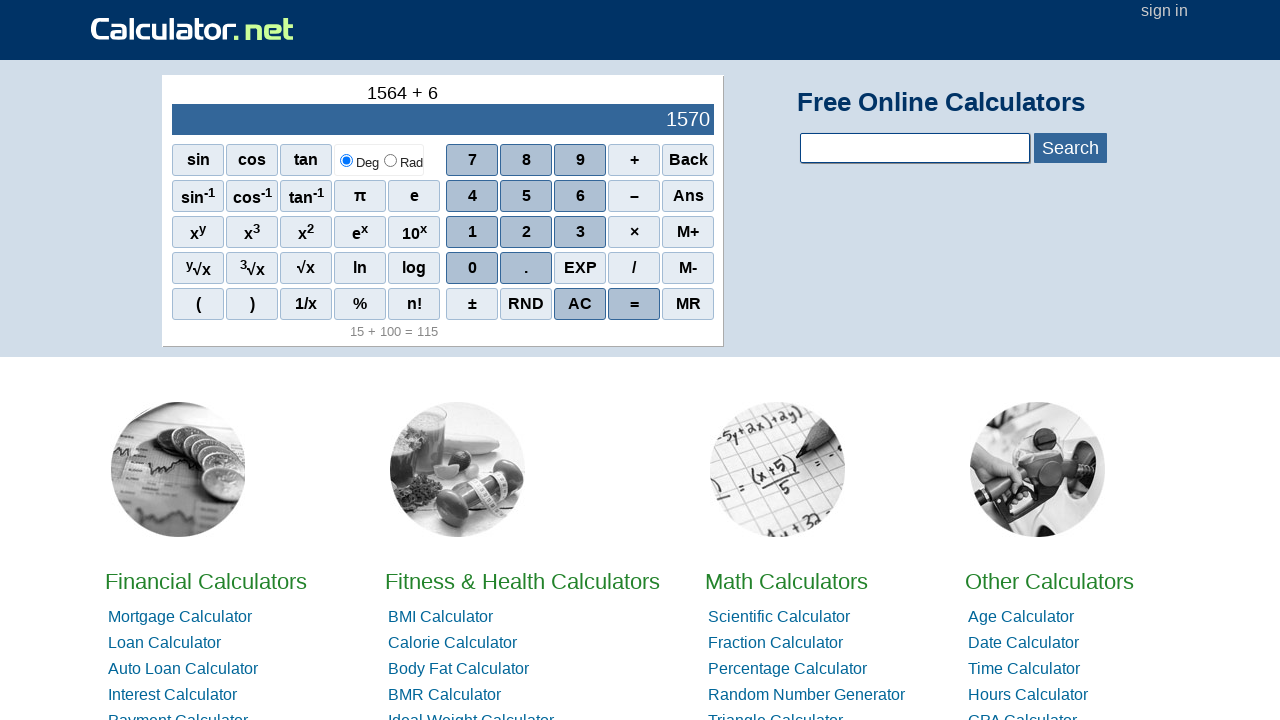

Clicked equals button to calculate 1564 + 6
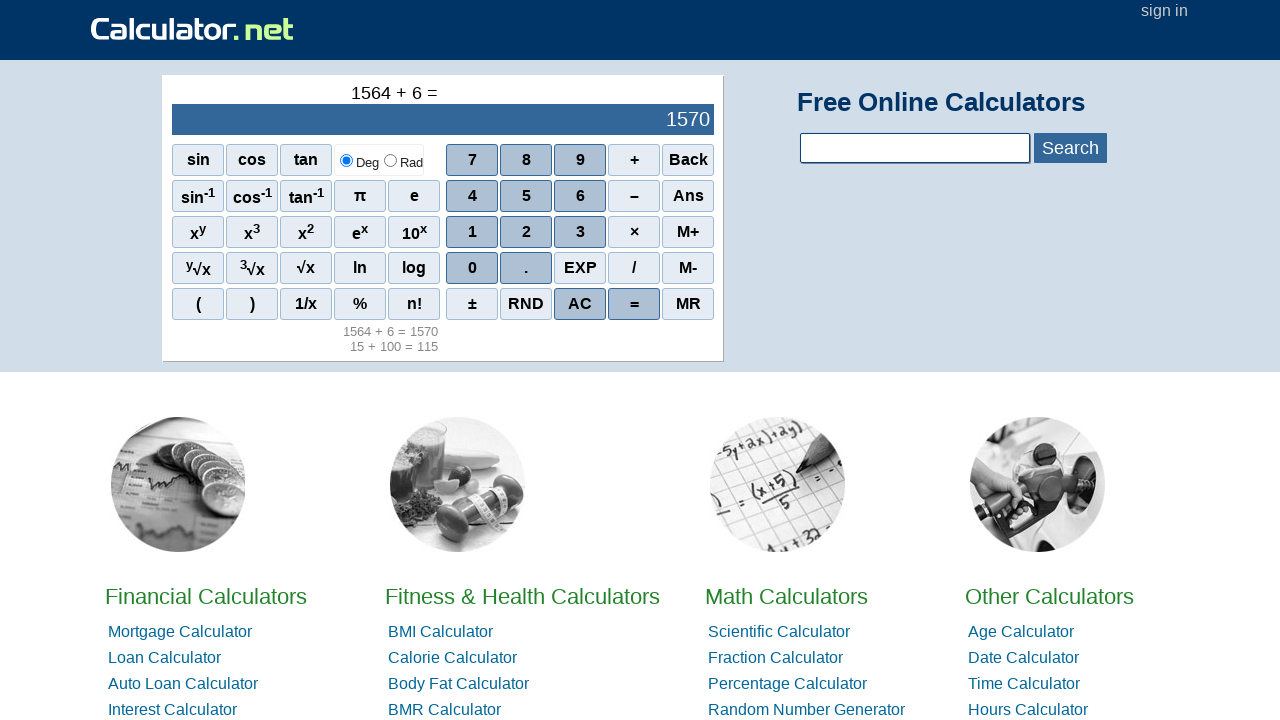

Located result display element
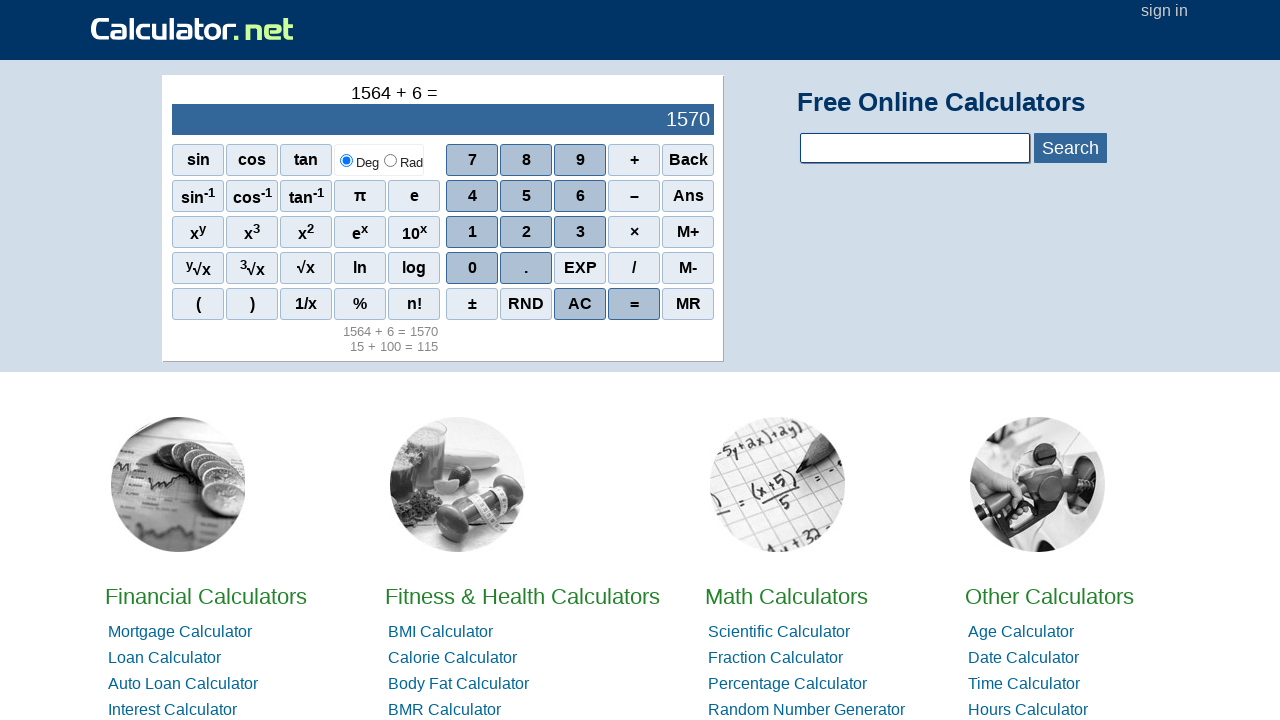

Verified result is 1570
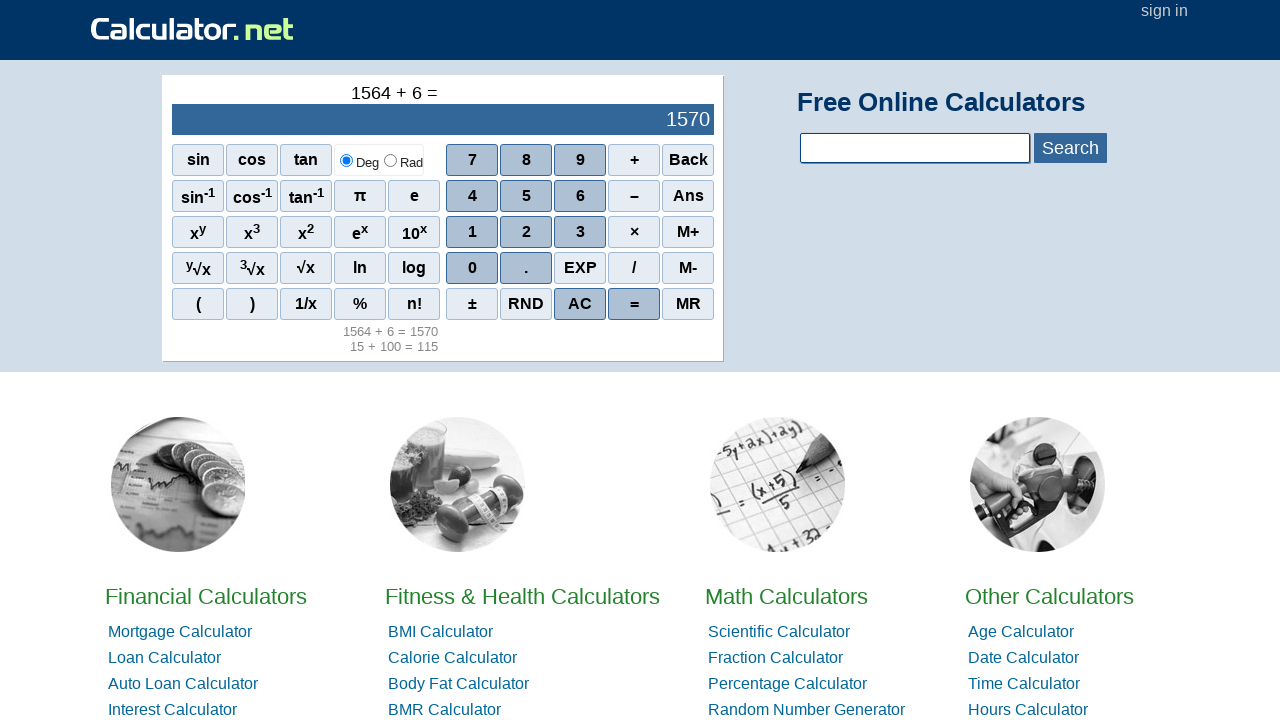

Cleared calculator after final test case
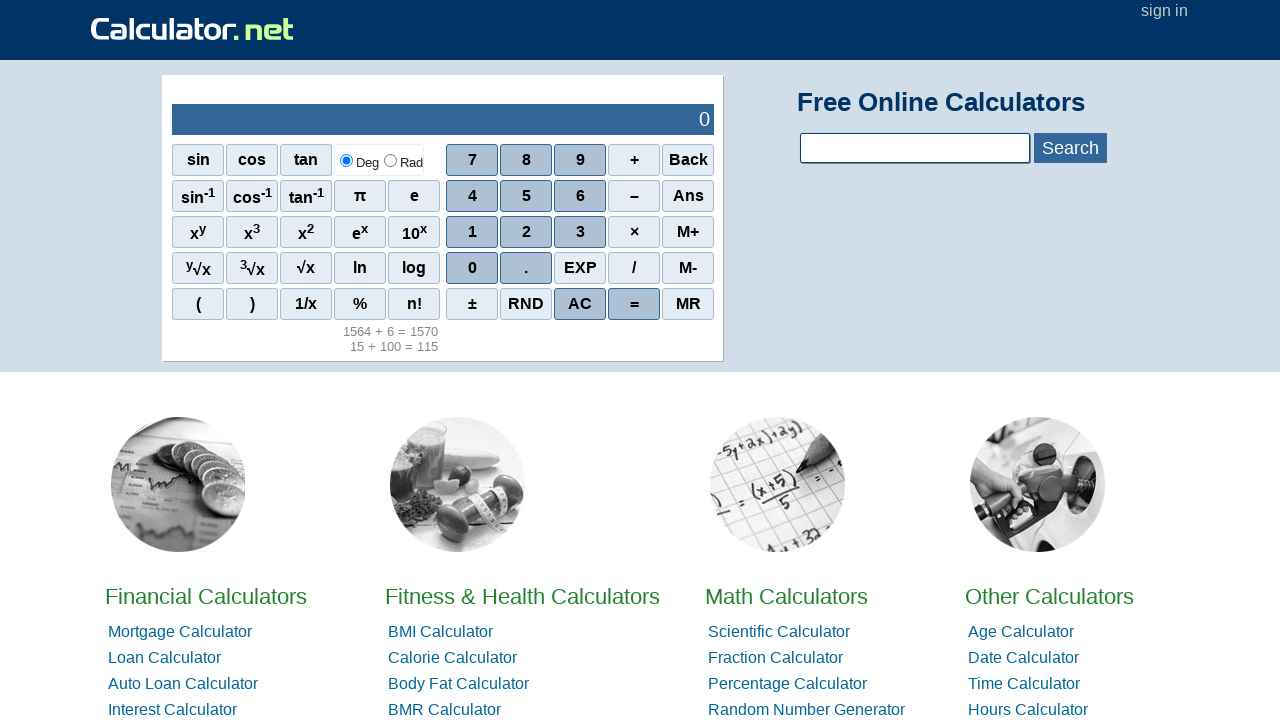

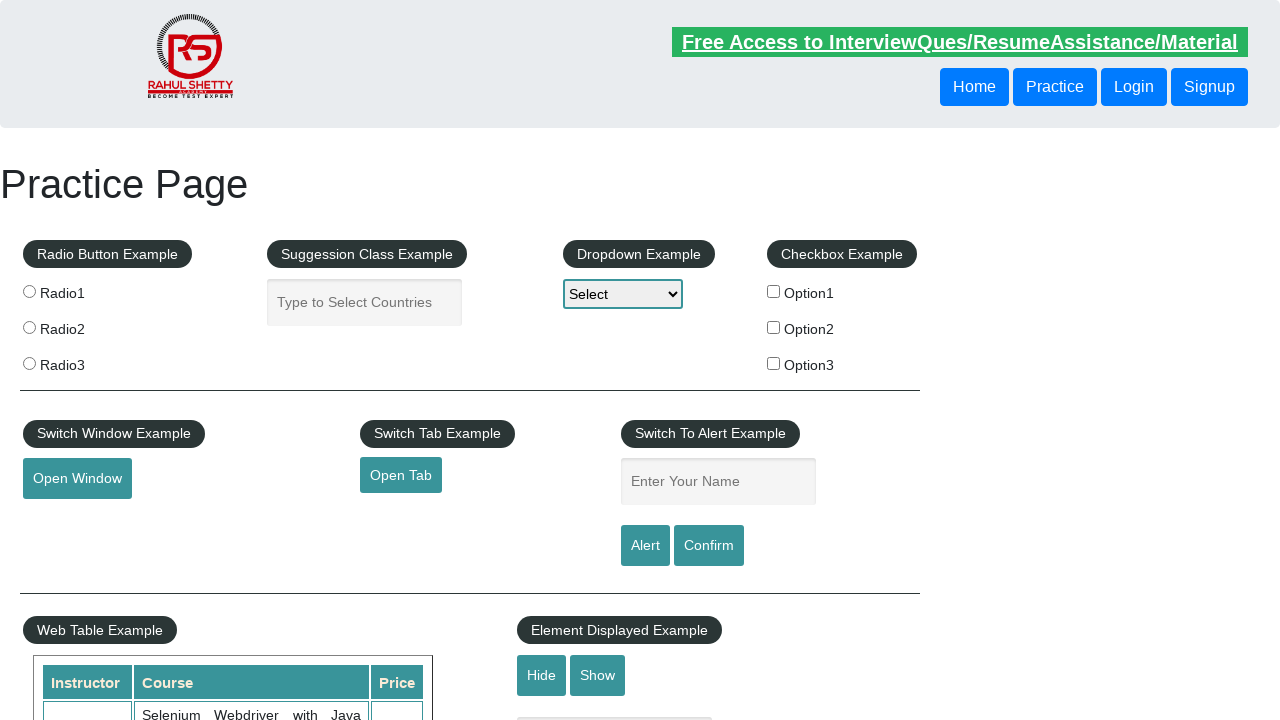